Tests search functionality by entering "jeans" in the search box and submitting the search

Starting URL: http://www.kohls.com

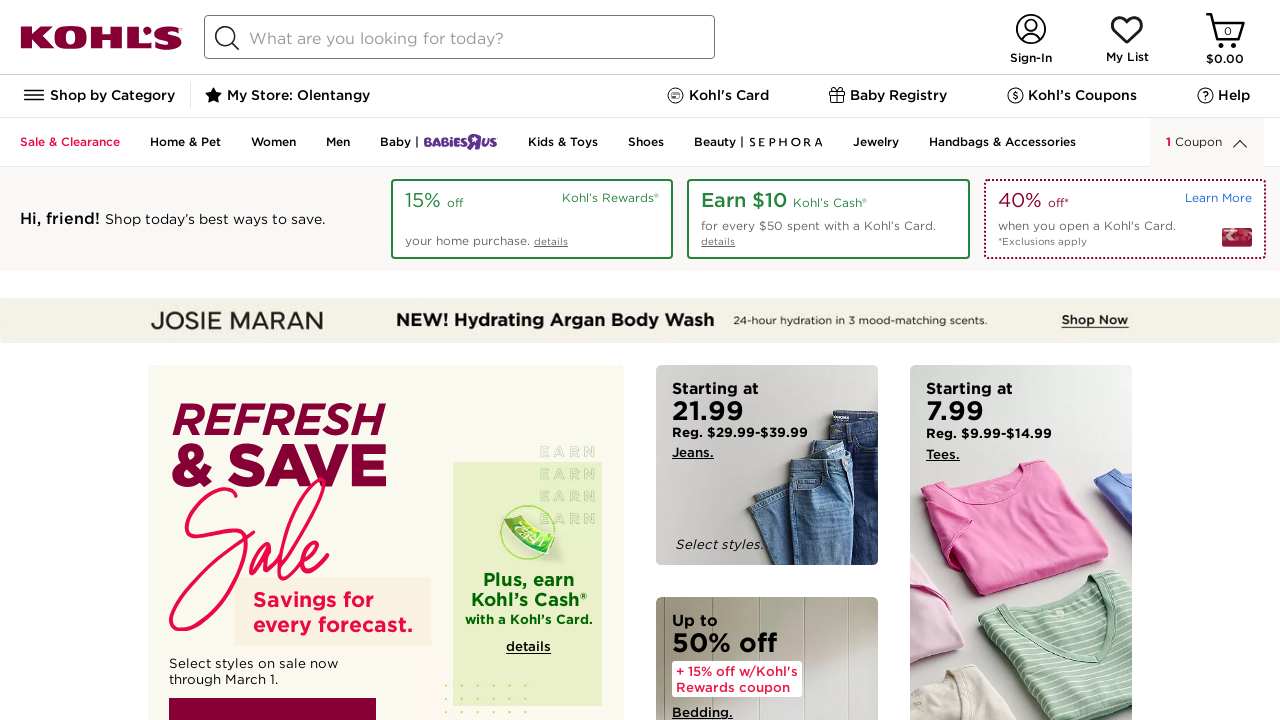

Filled search box with 'jeans' on input#search
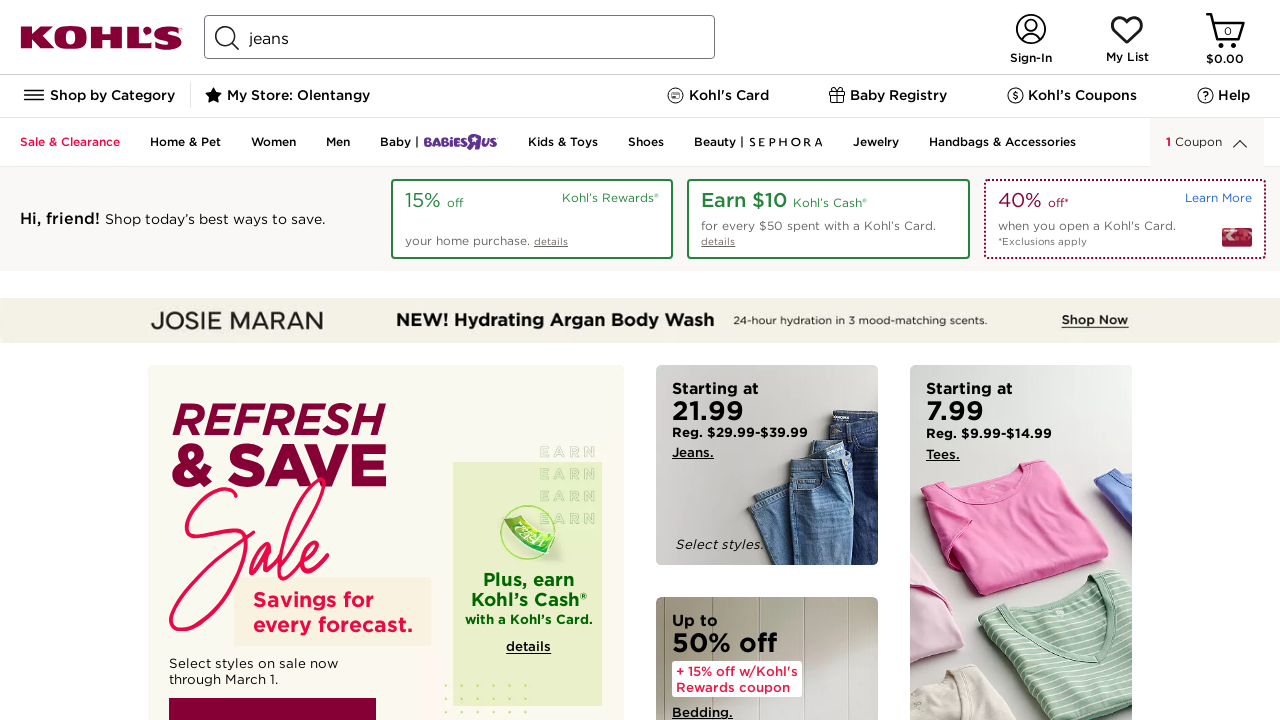

Clicked search submit button at (227, 38) on input[name='submit-search']
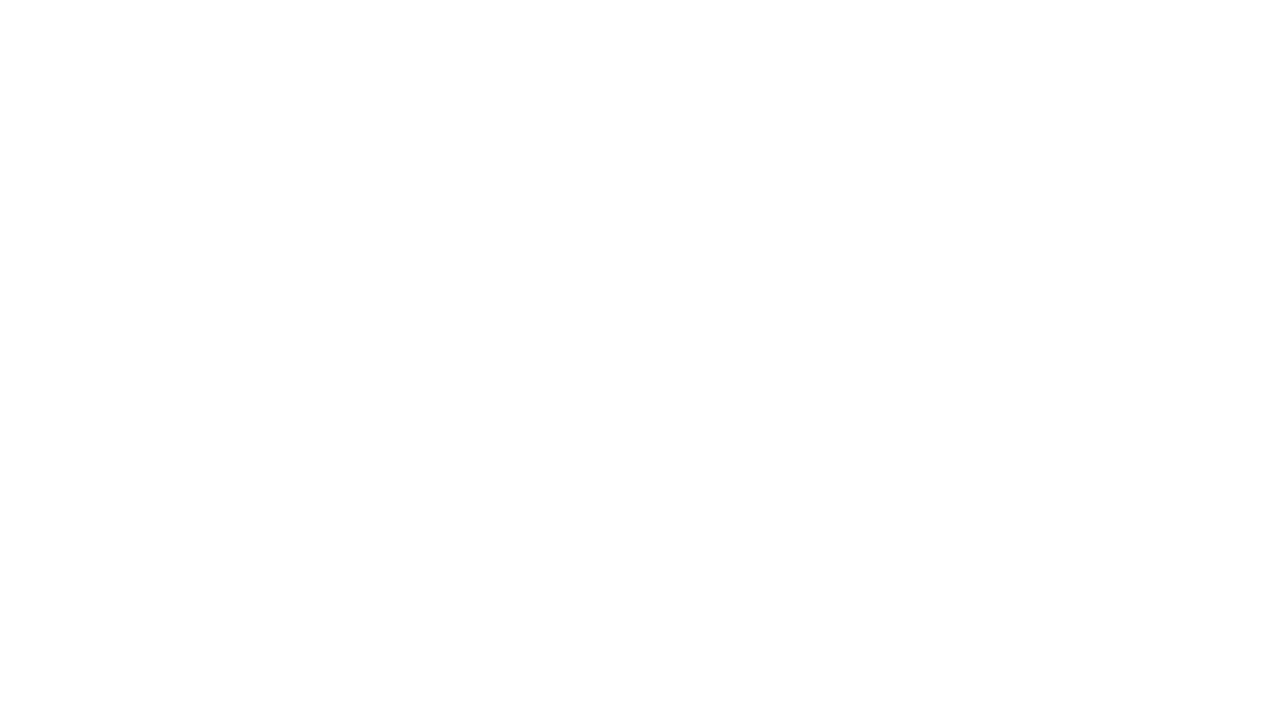

Search results page loaded
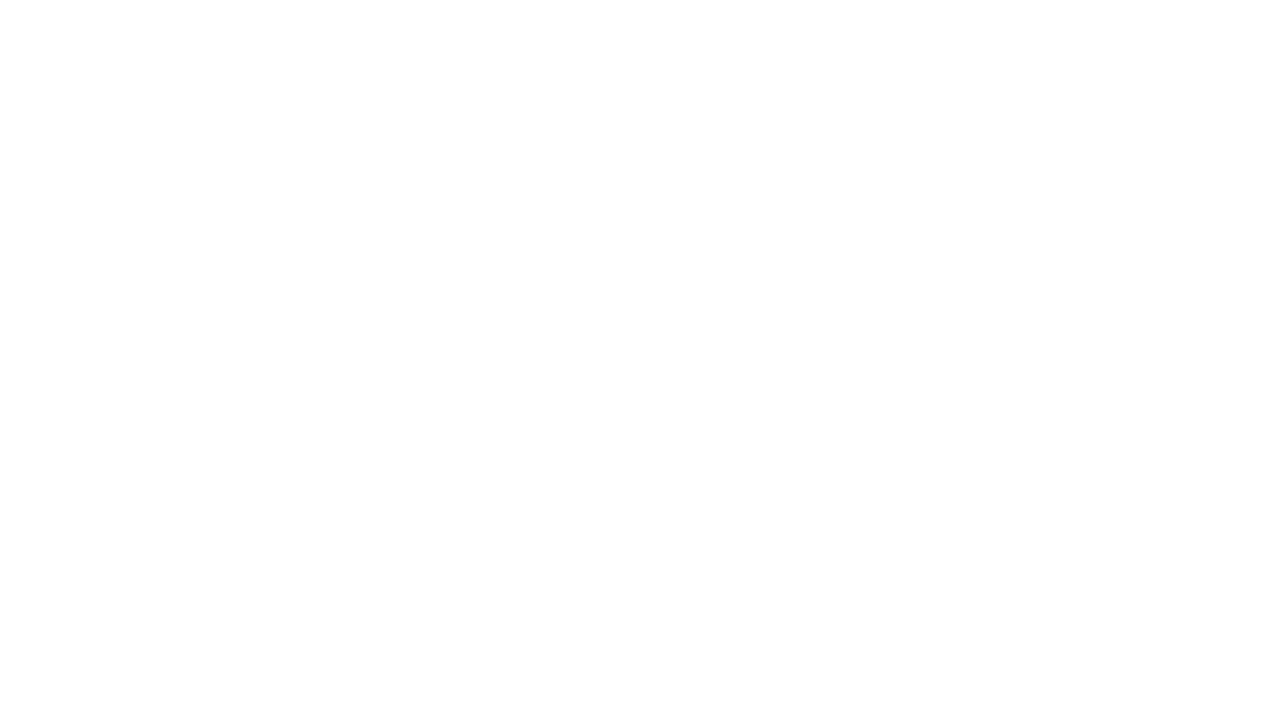

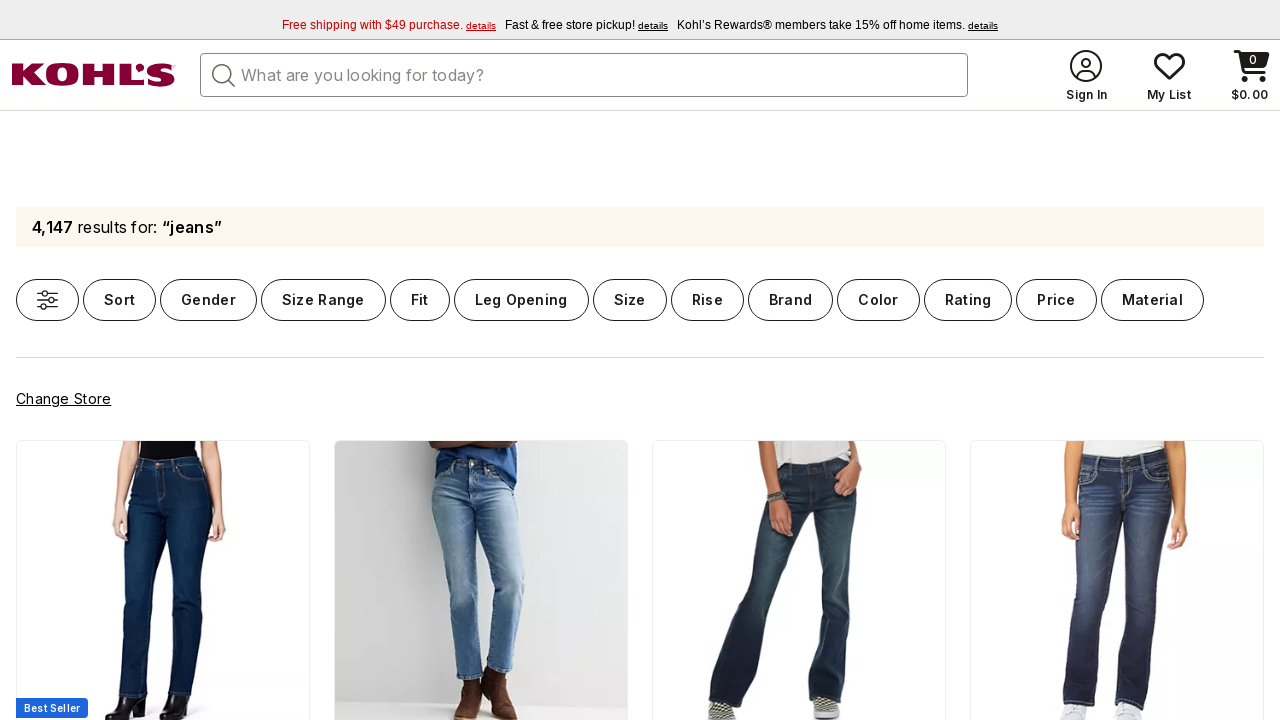